Tests that todo data persists after page reload

Starting URL: https://demo.playwright.dev/todomvc

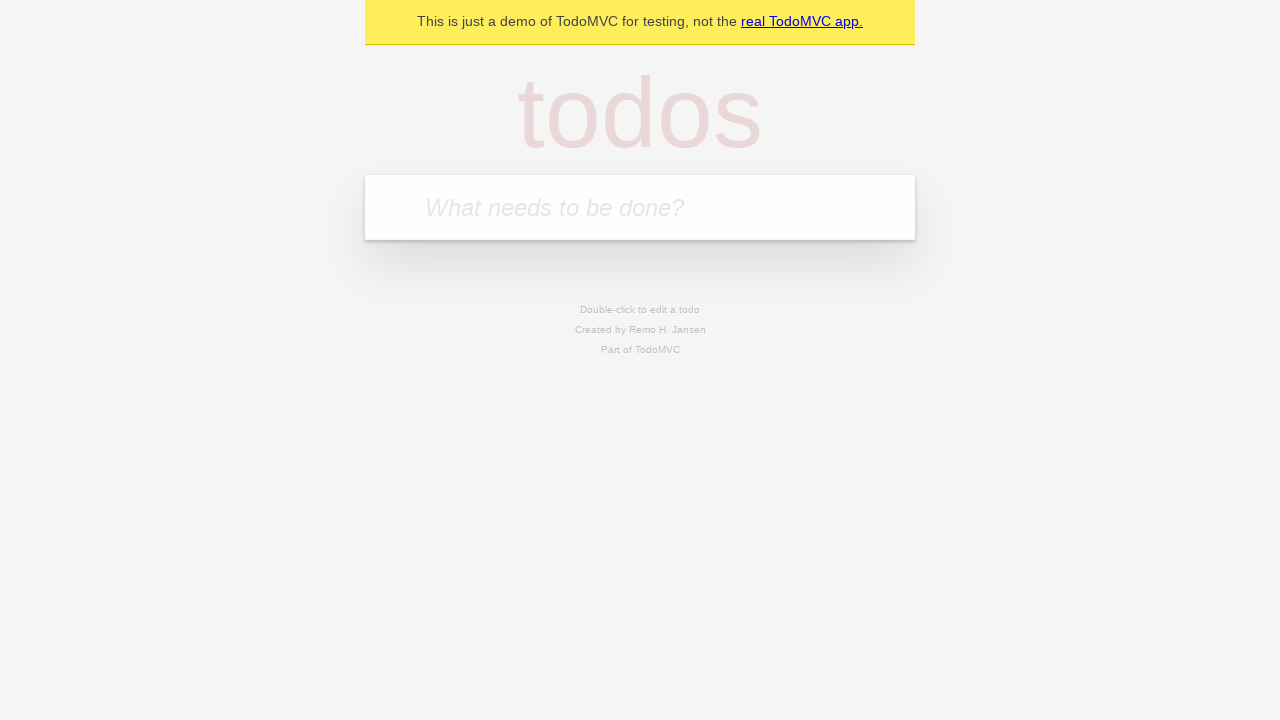

Located the todo input field
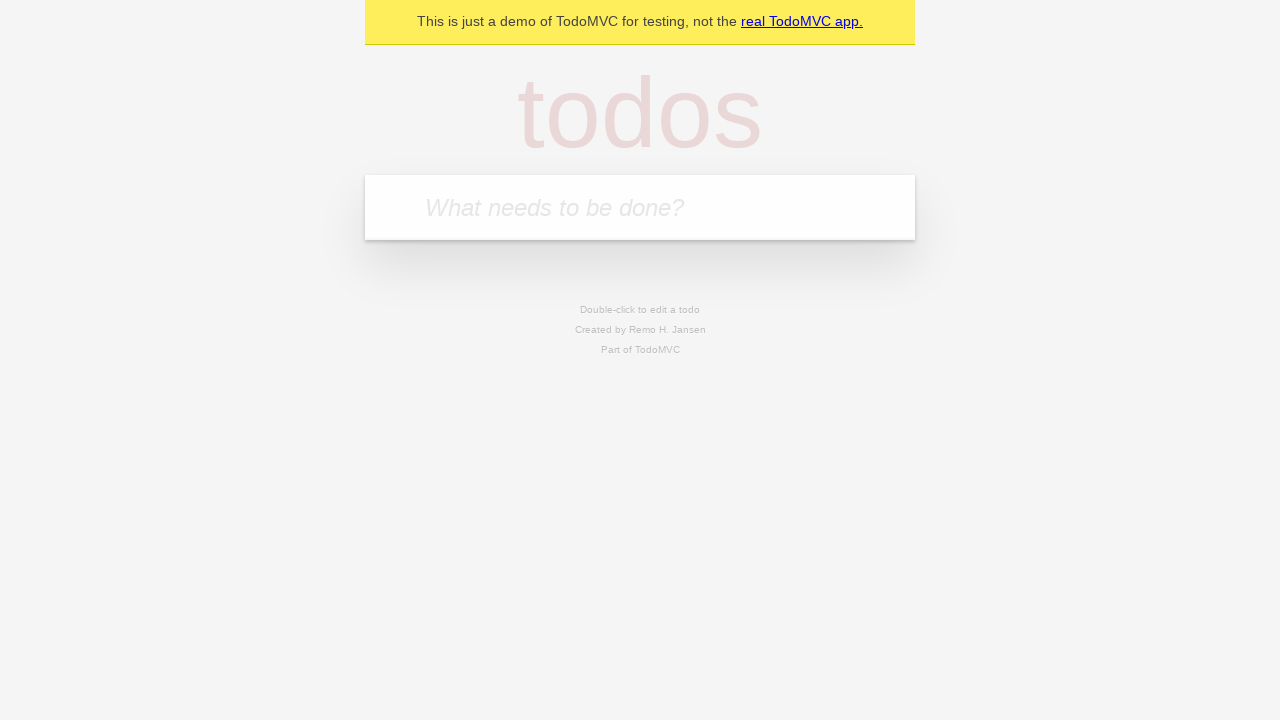

Filled input with first todo 'buy some cheese' on internal:attr=[placeholder="What needs to be done?"i]
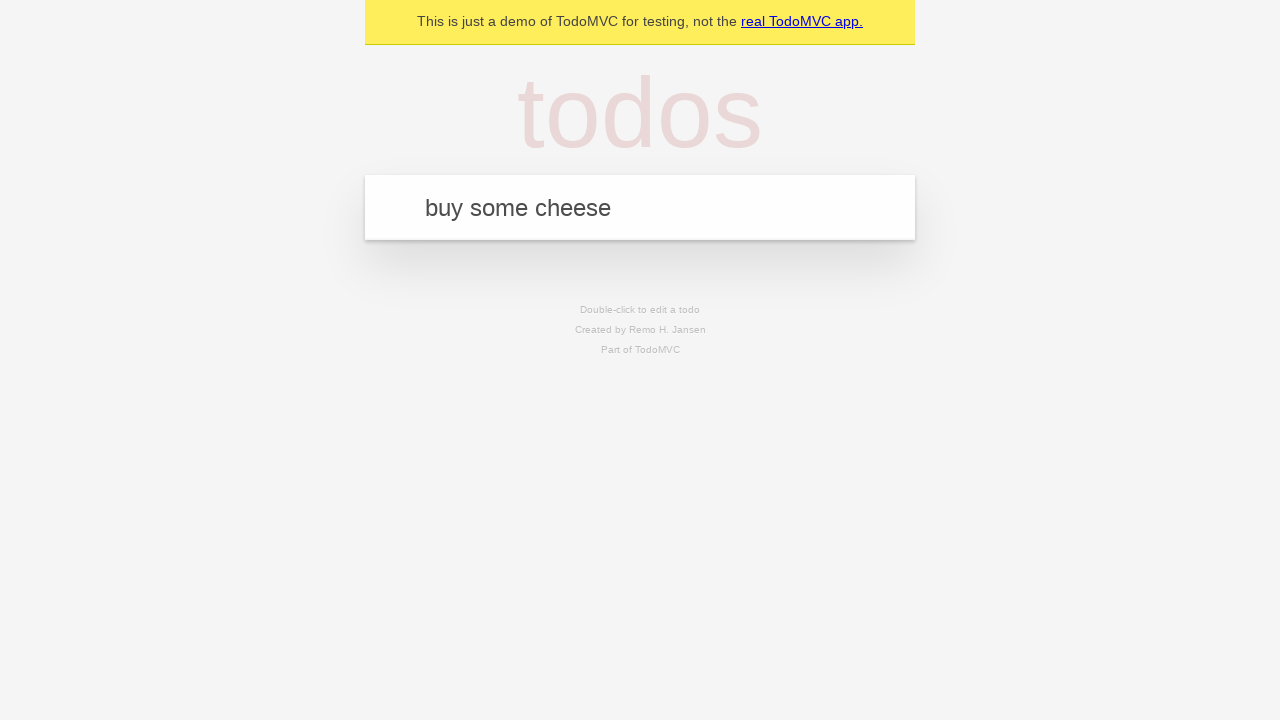

Pressed Enter to create first todo on internal:attr=[placeholder="What needs to be done?"i]
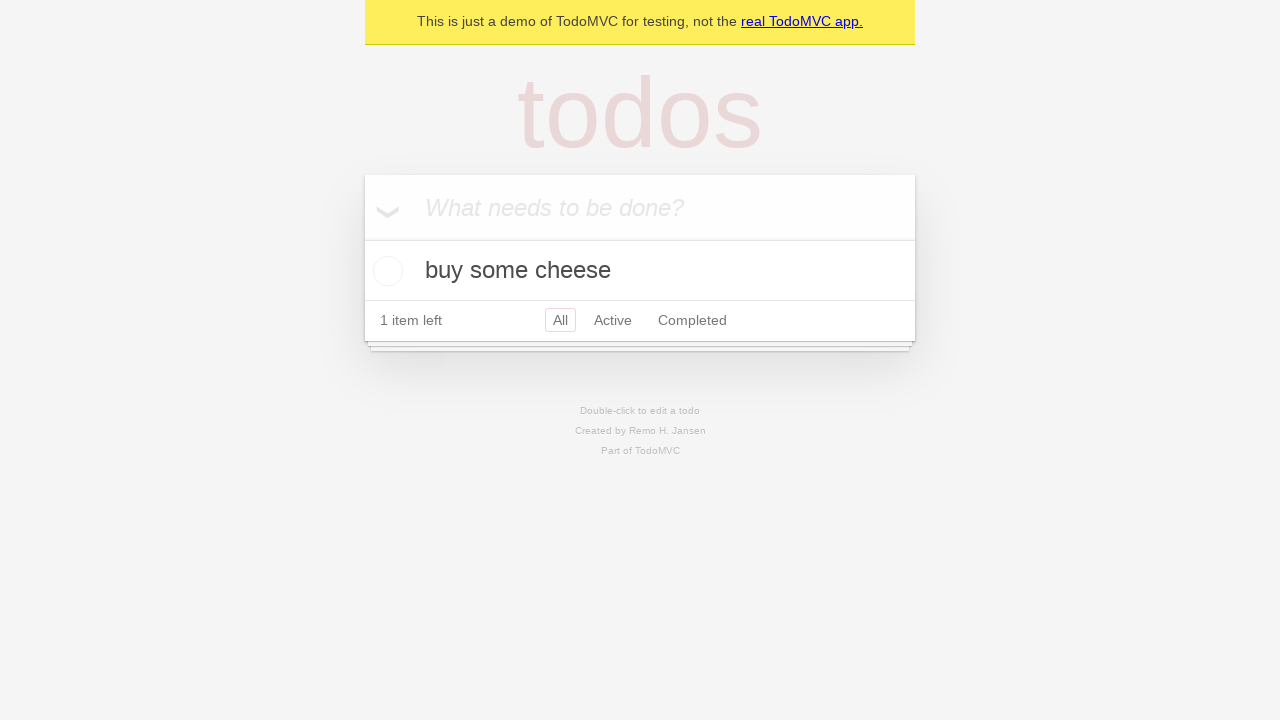

Filled input with second todo 'feed the cat' on internal:attr=[placeholder="What needs to be done?"i]
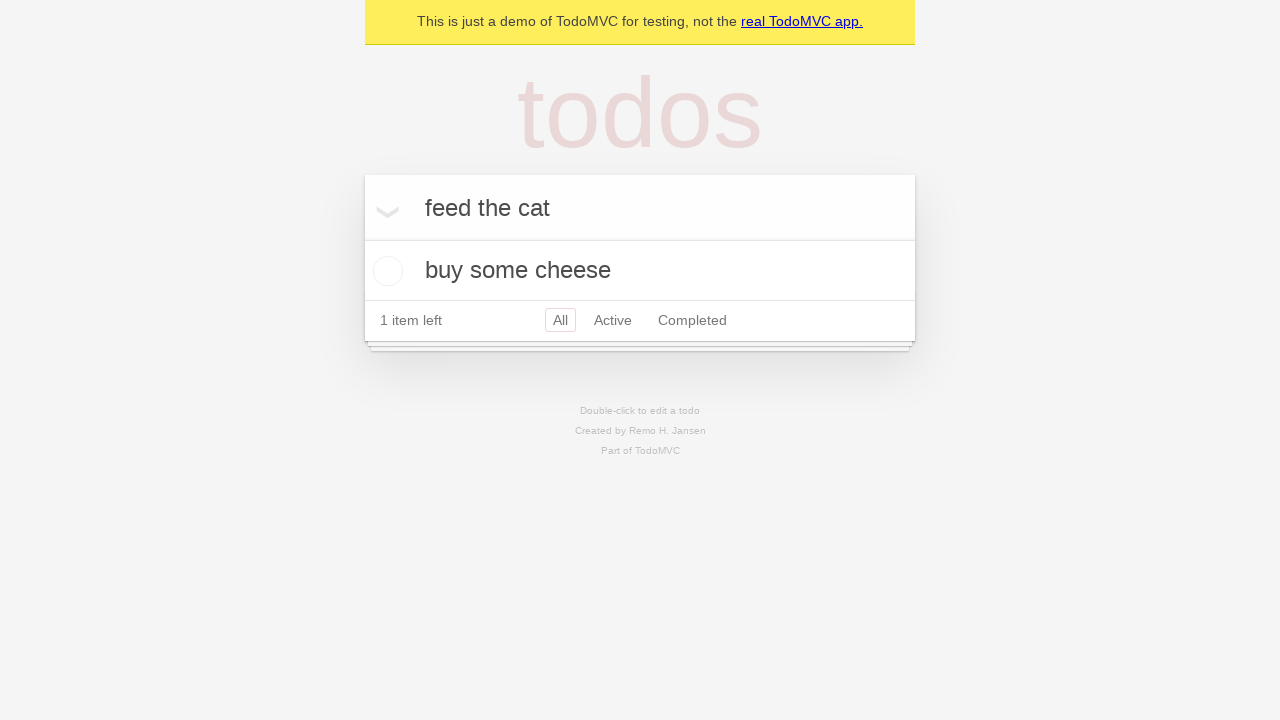

Pressed Enter to create second todo on internal:attr=[placeholder="What needs to be done?"i]
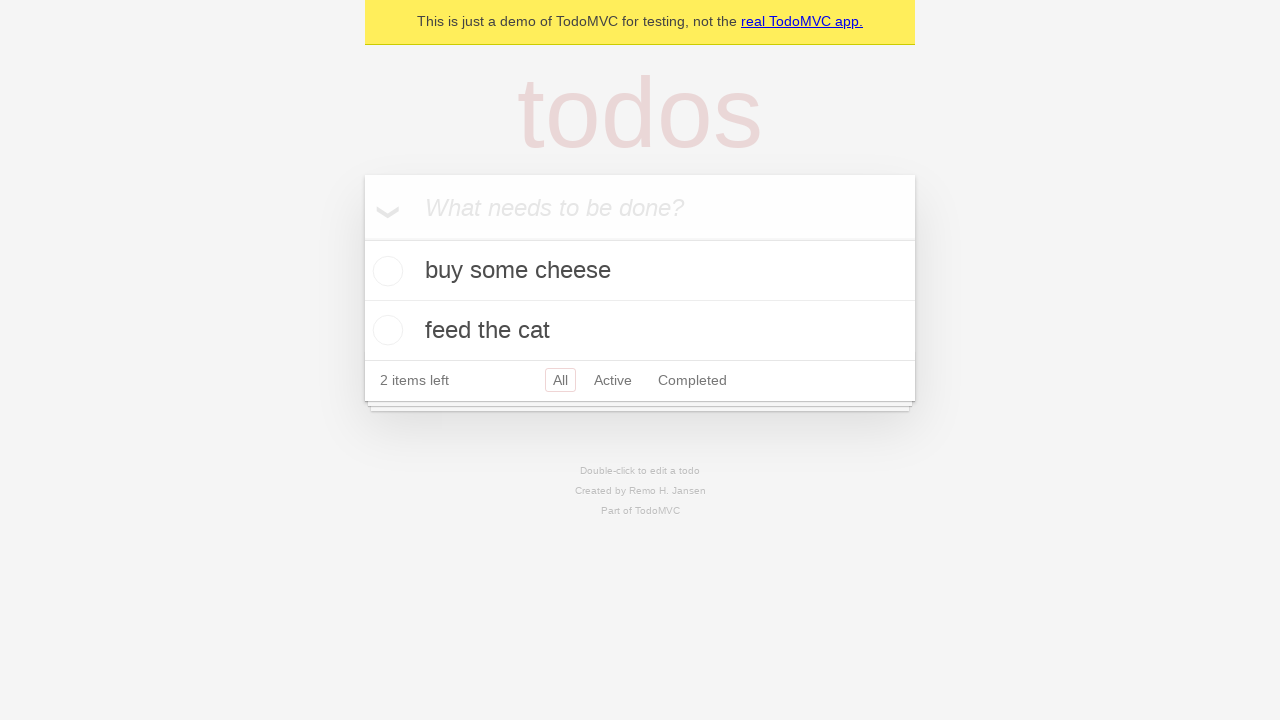

Waited for both todos to appear in the DOM
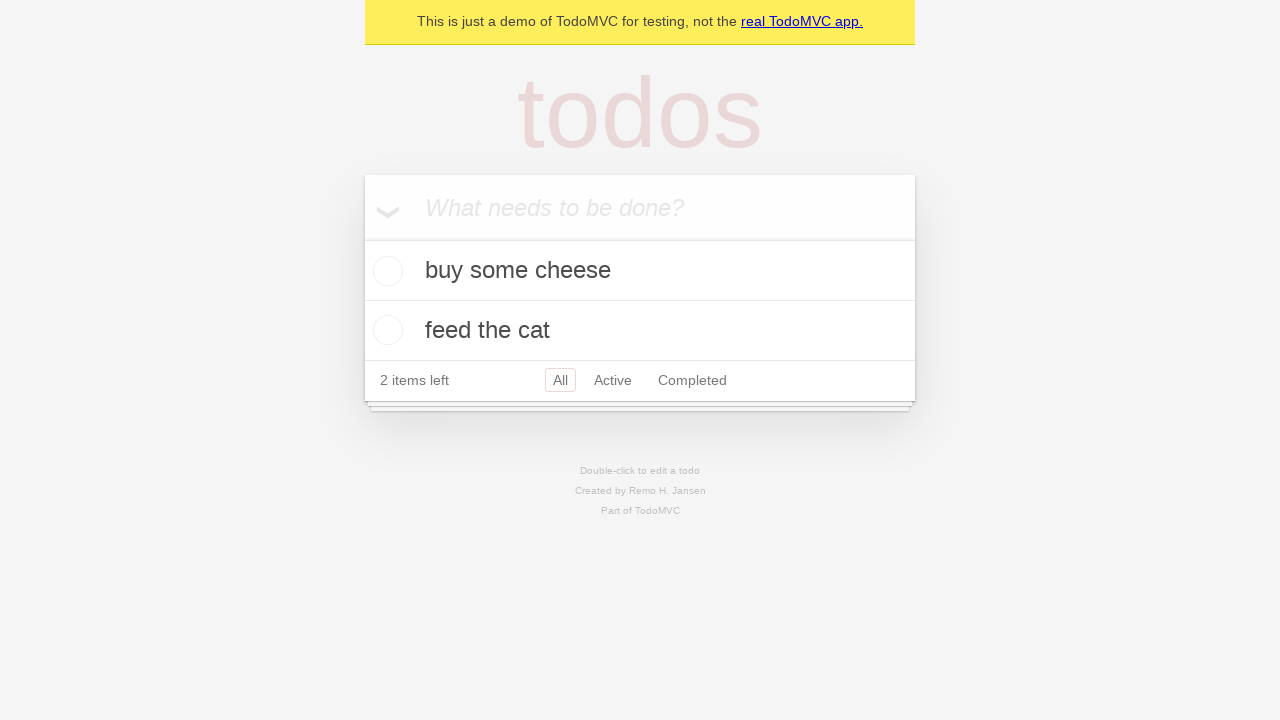

Located all todo items
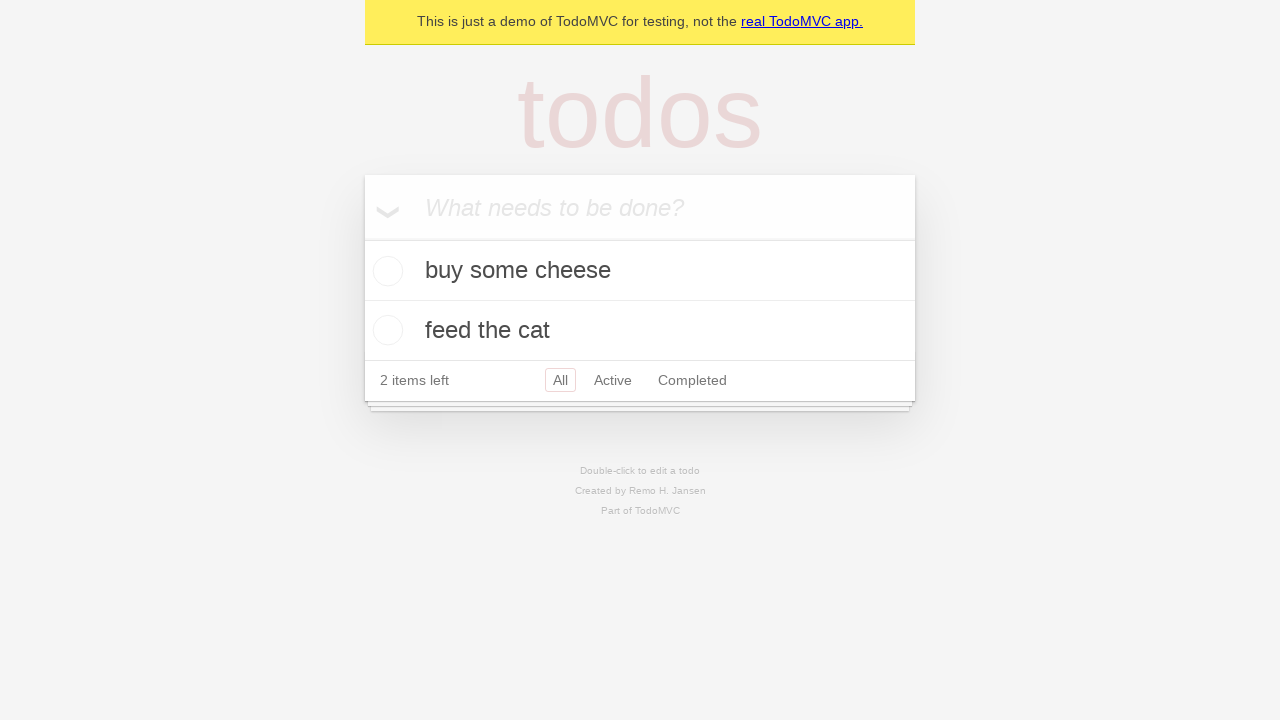

Located checkbox for first todo
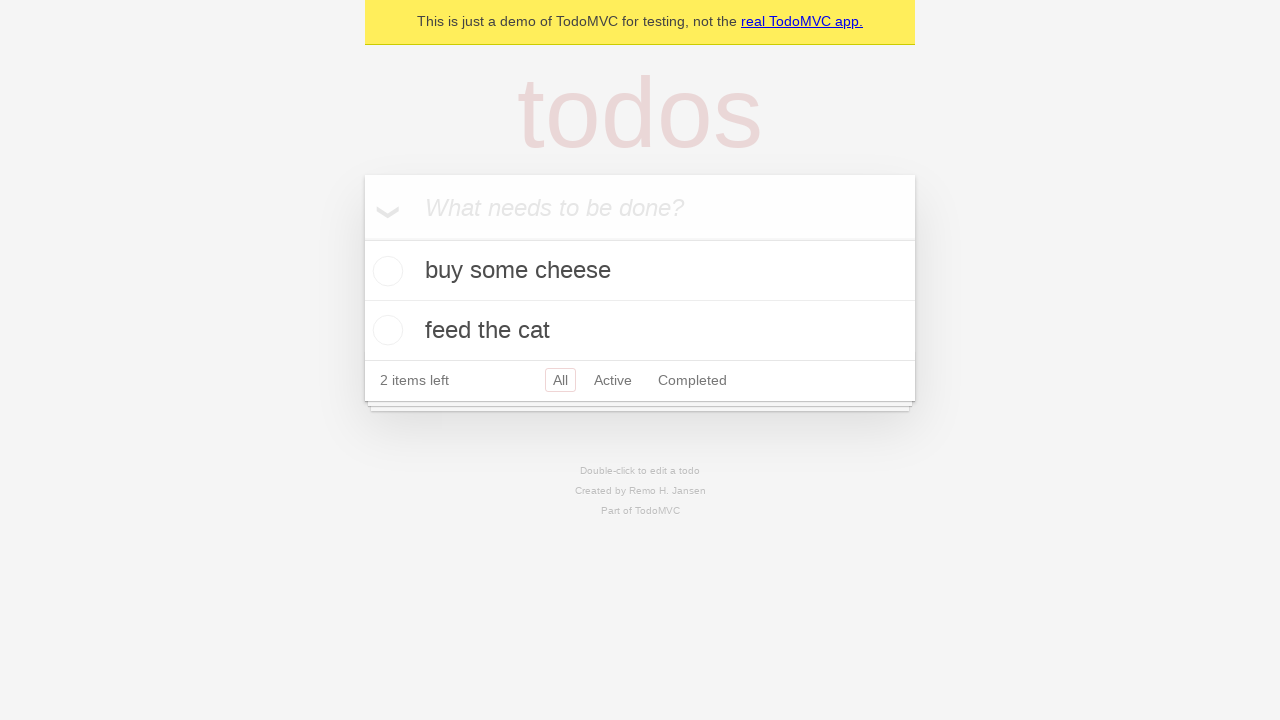

Checked the first todo item at (385, 271) on internal:testid=[data-testid="todo-item"s] >> nth=0 >> internal:role=checkbox
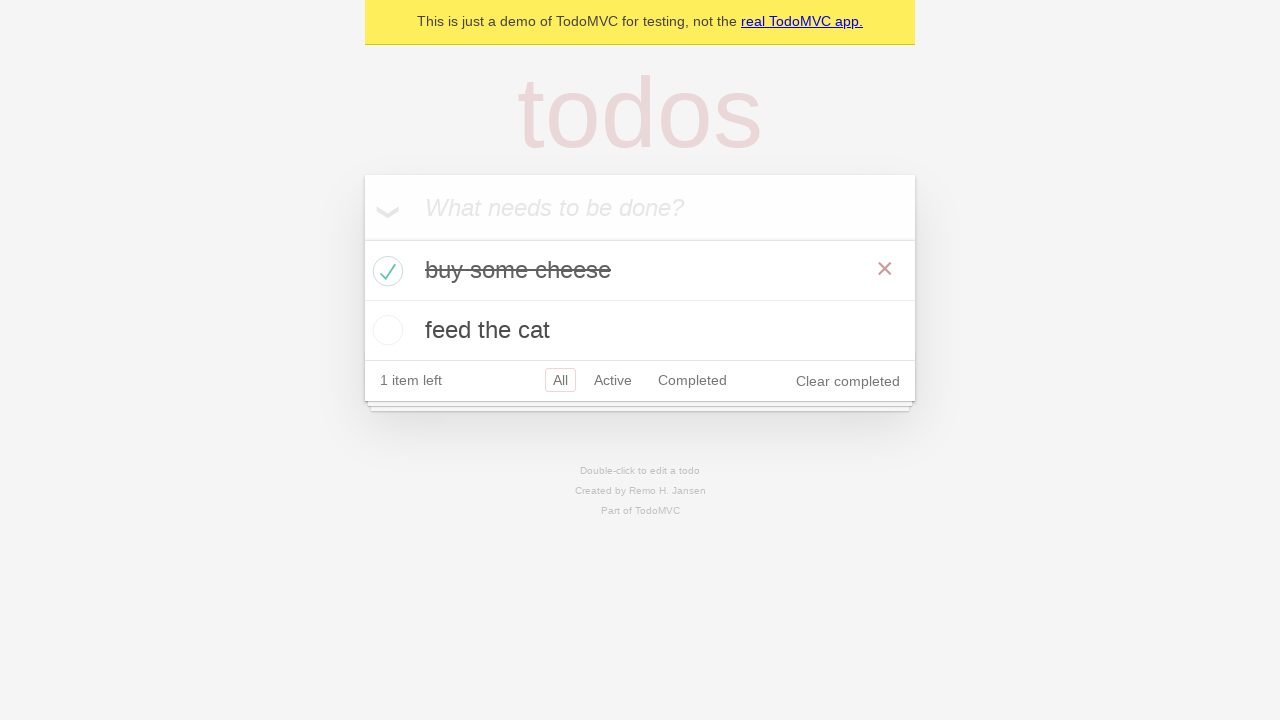

Reloaded the page
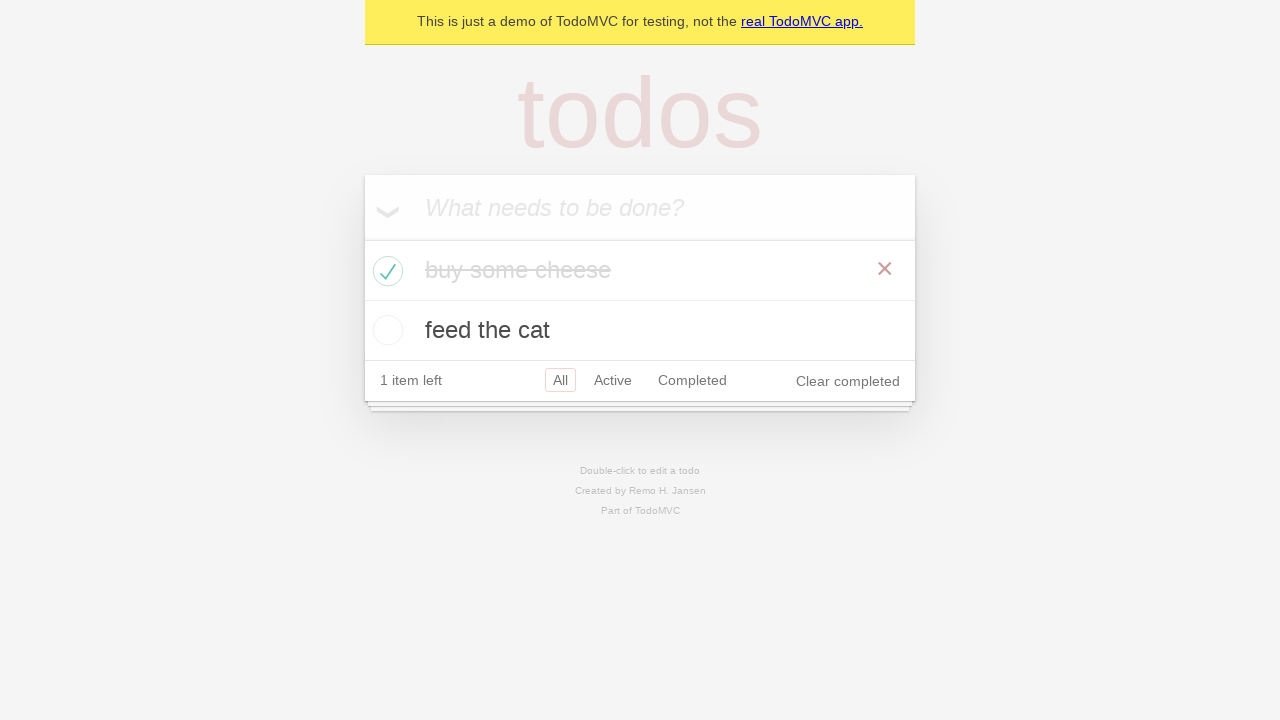

Waited for todo items to load after page reload
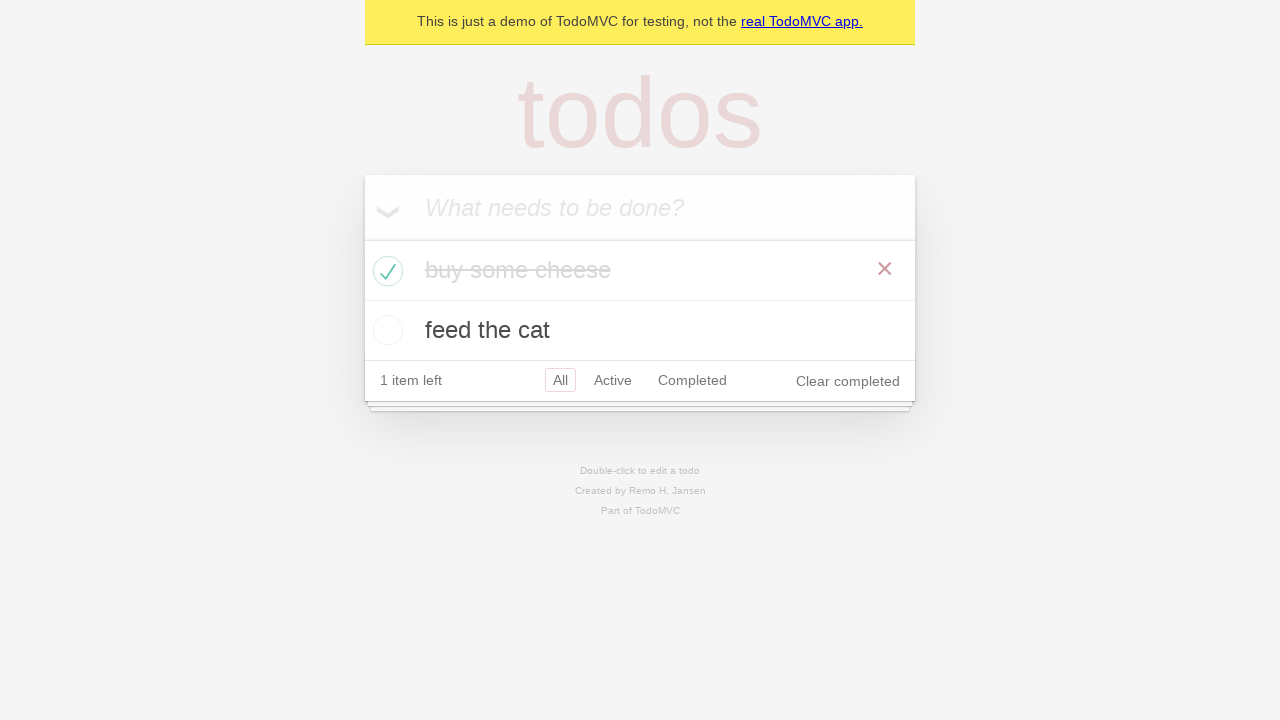

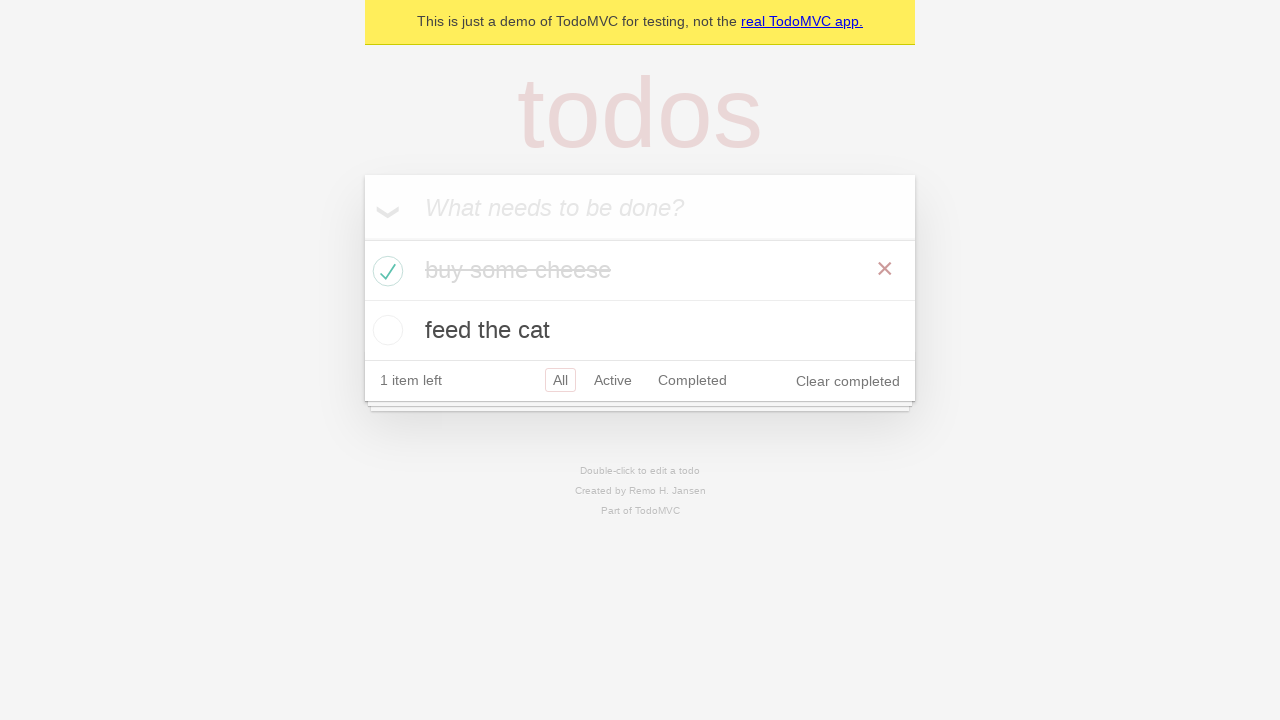